Tests radio button interaction by selecting a radio button and verifying it is checked.

Starting URL: https://rahulshettyacademy.com/AutomationPractice/

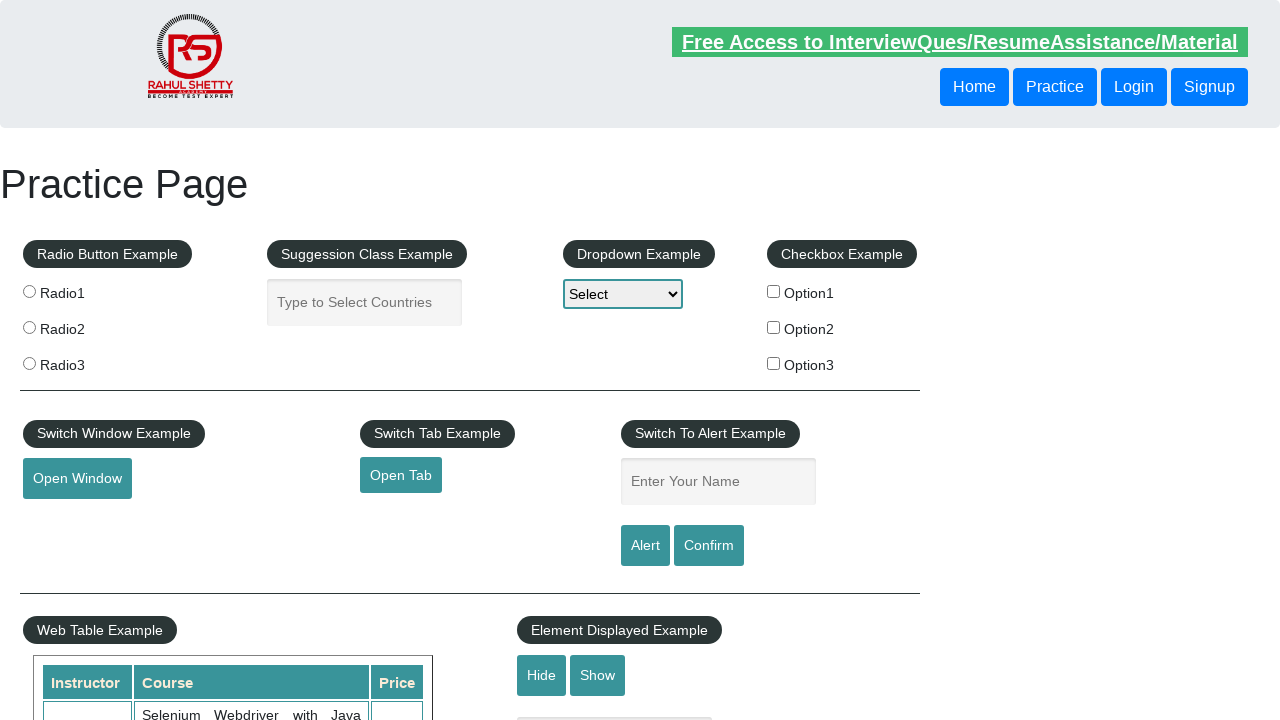

Navigated to Automation Practice page
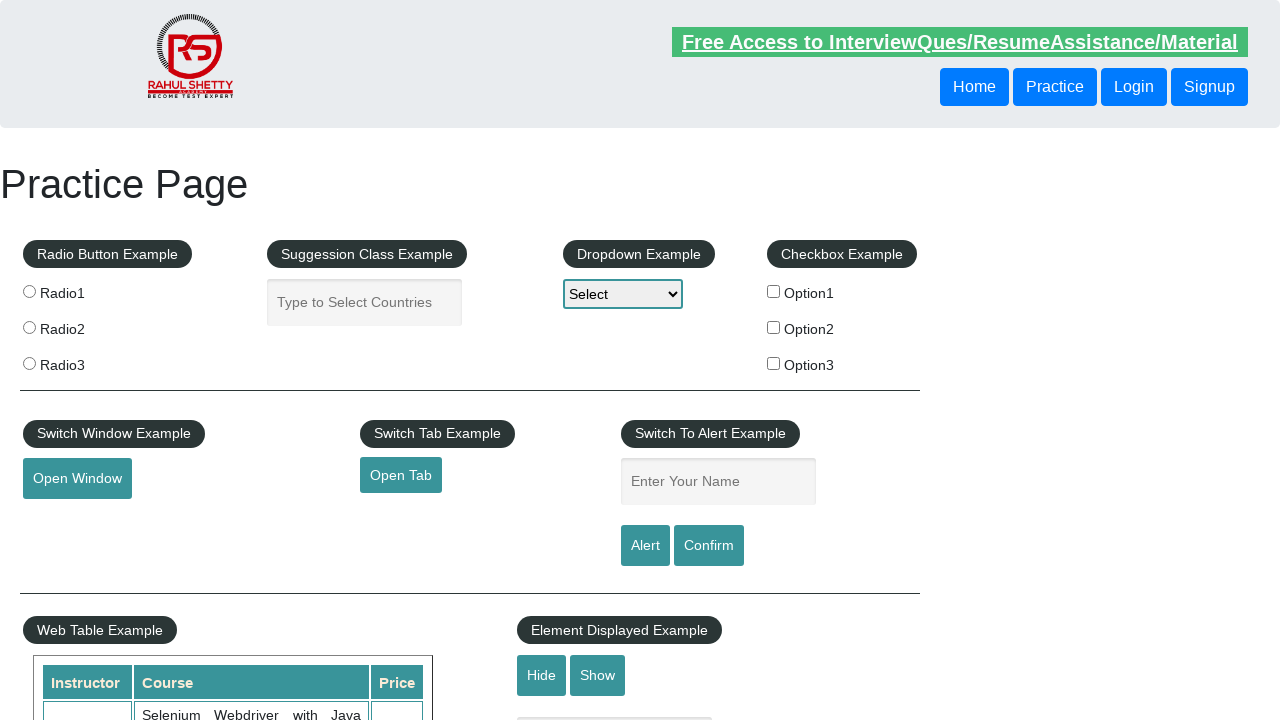

Selected radio button option 2 at (29, 327) on input[value="radio2"]
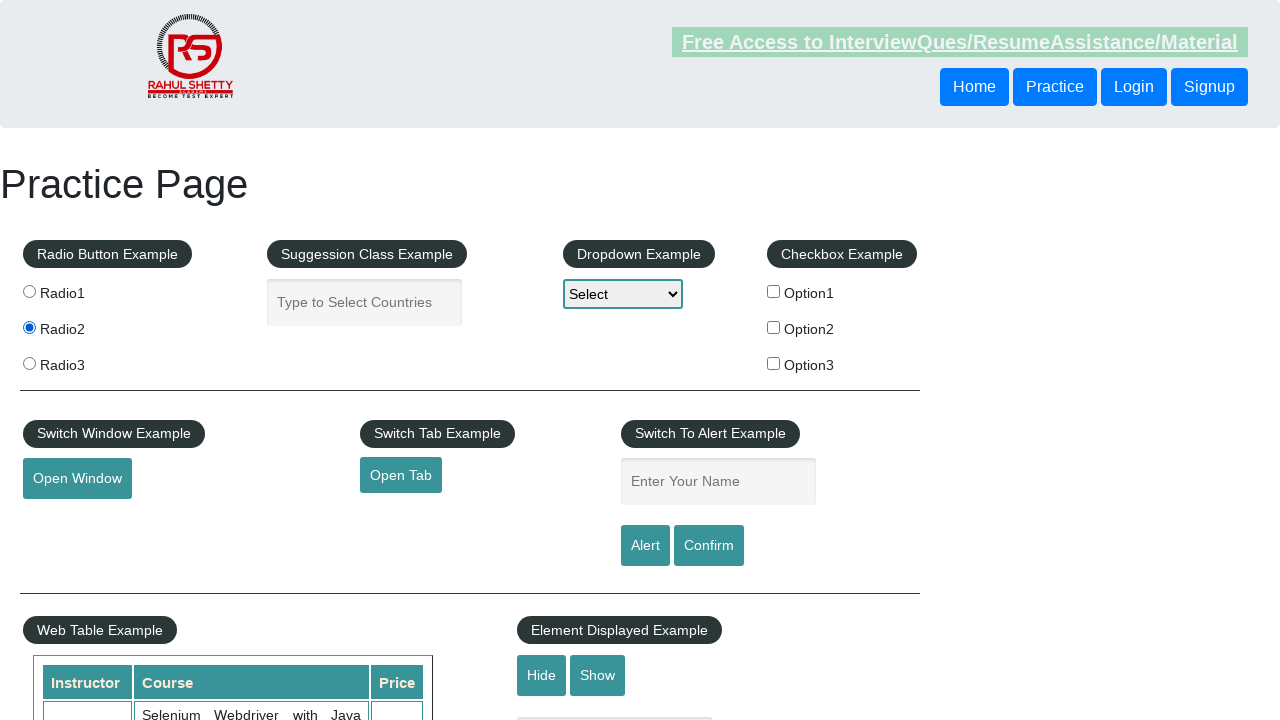

Verified radio button option 2 is checked
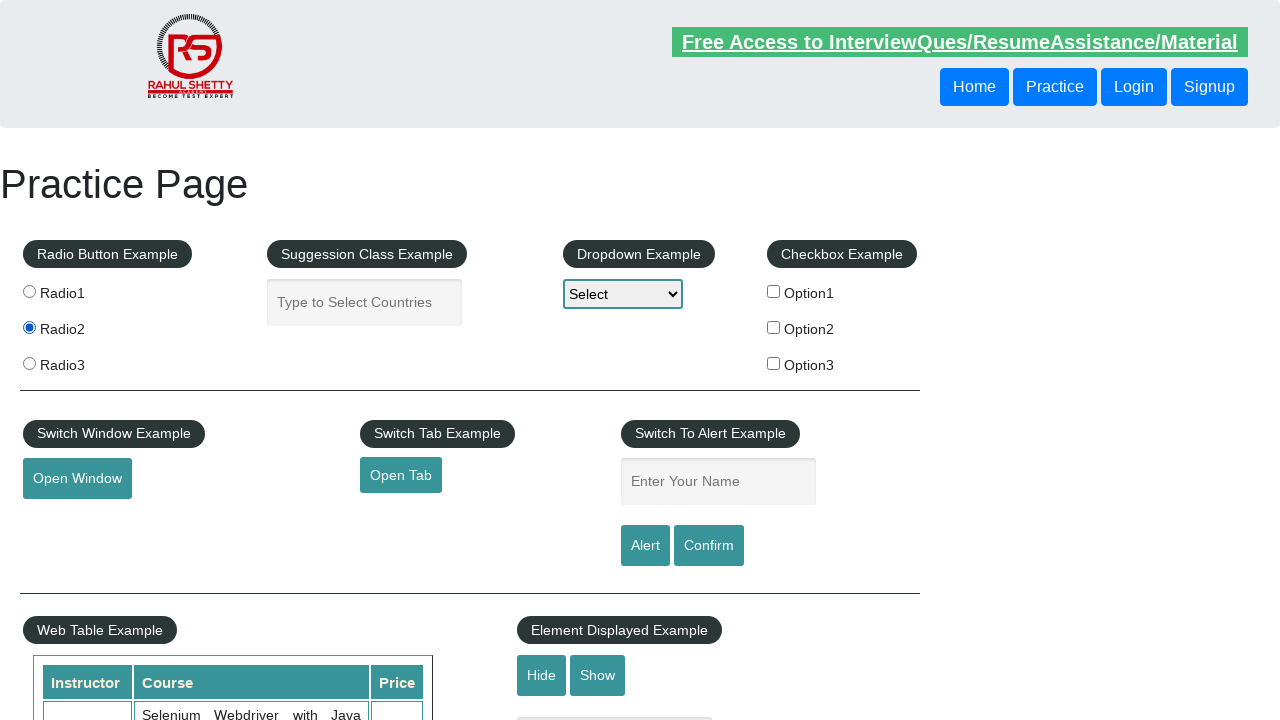

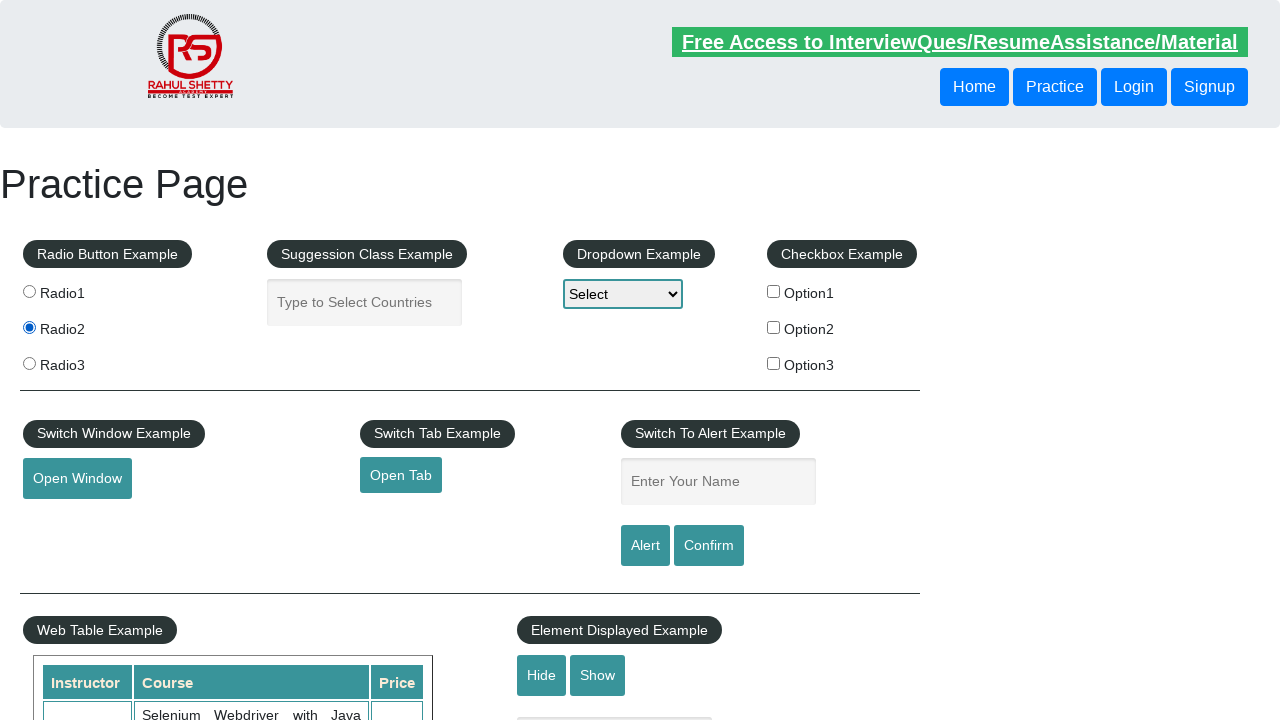